Tests for presence of aria-live regions and skip links for screen reader accessibility

Starting URL: https://pmiloc.org/index.php

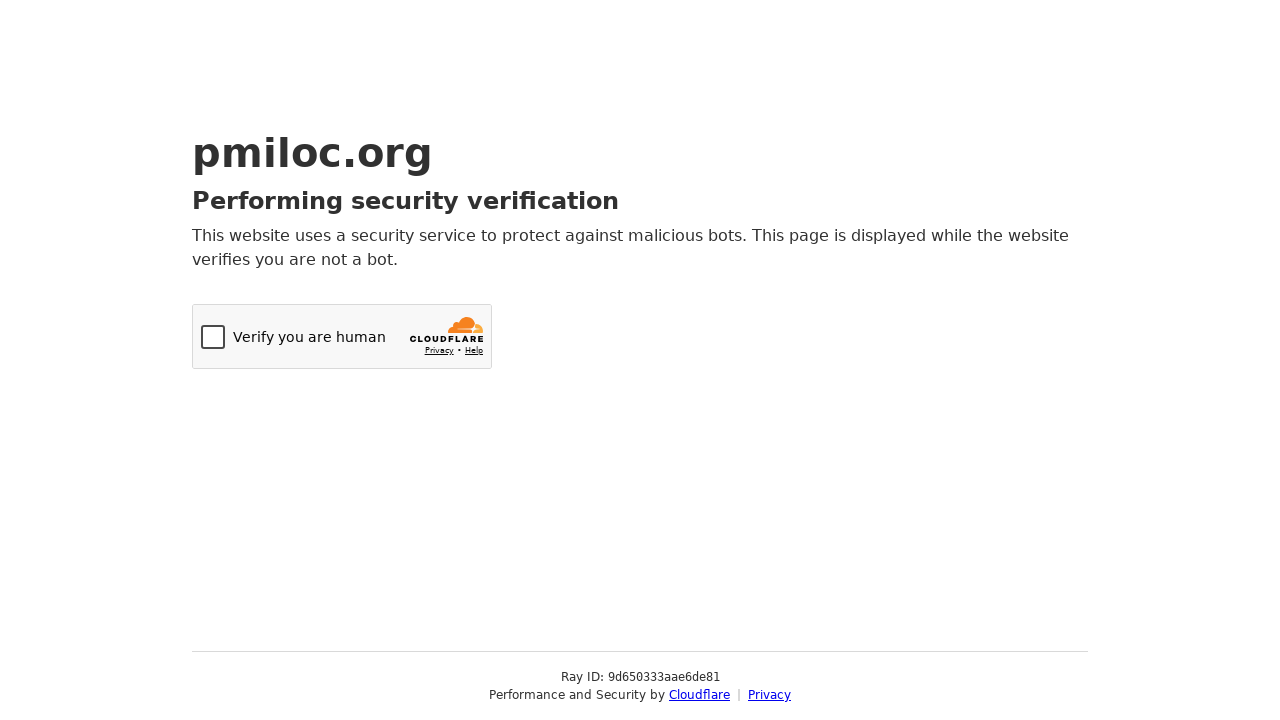

Navigated to https://pmiloc.org/index.php
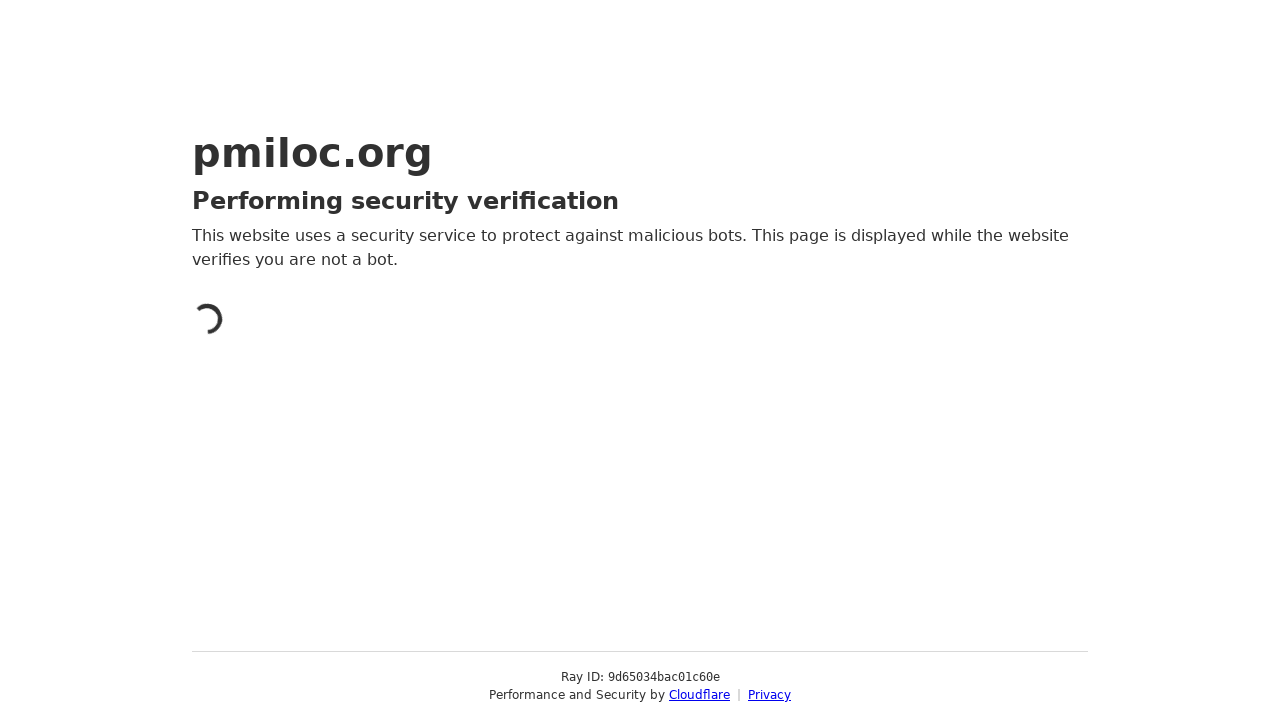

Located all aria-live regions for screen reader announcements
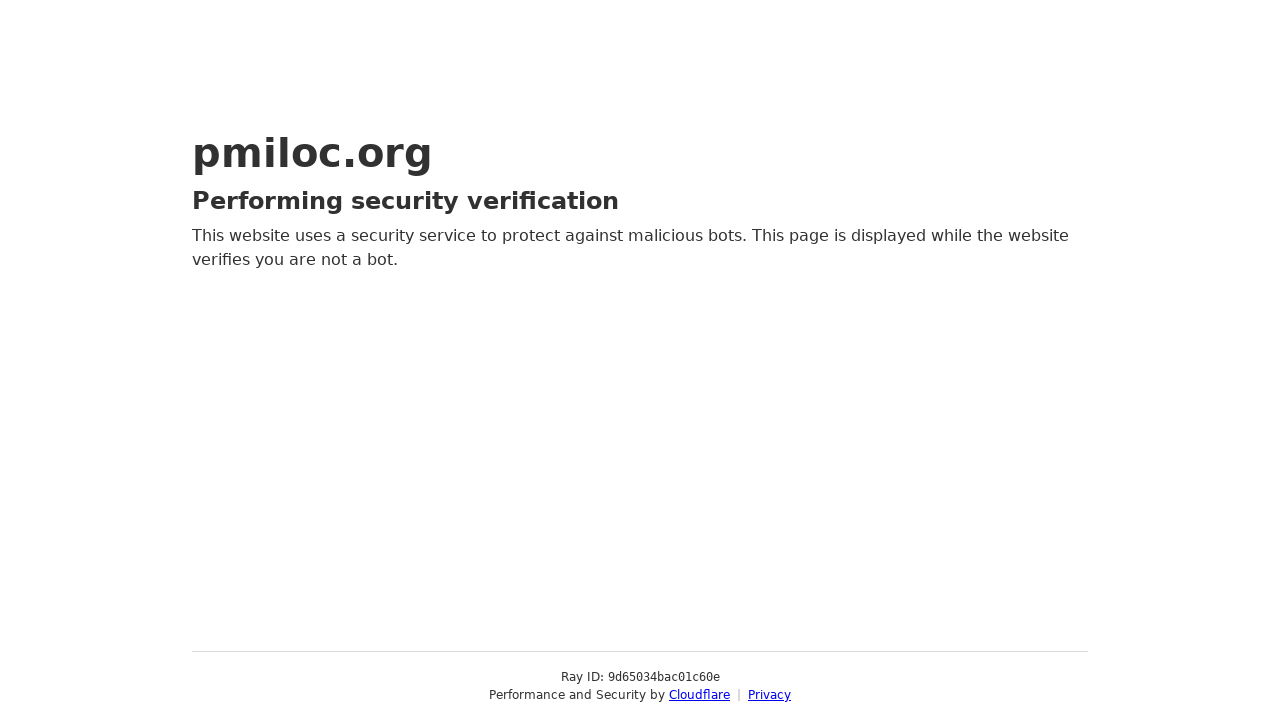

Located all skip links for keyboard navigation accessibility
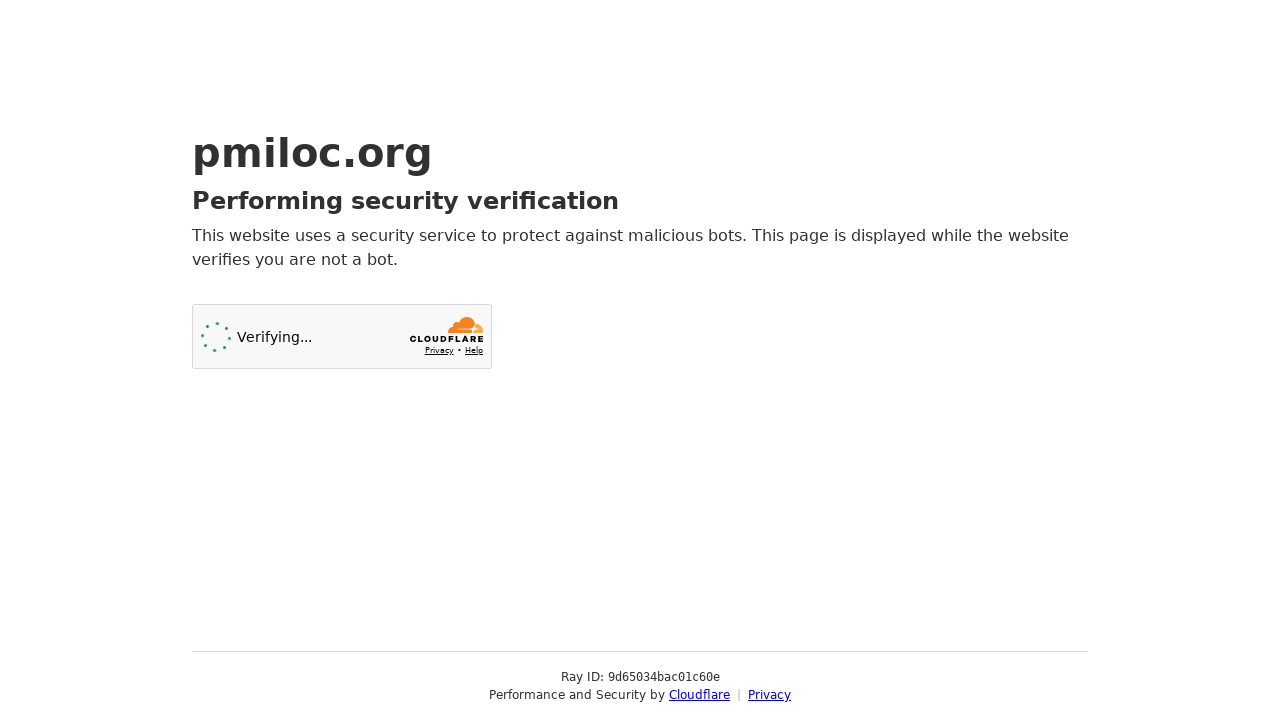

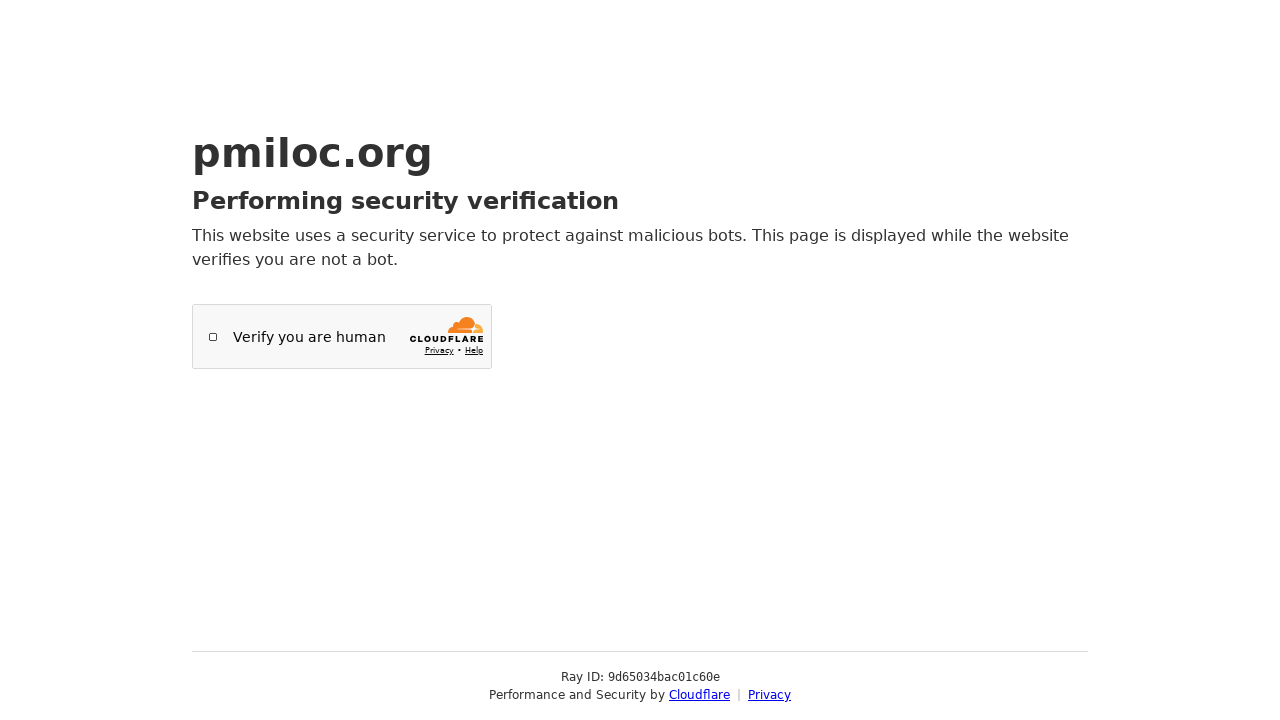